Tests browser window/tab switching functionality by opening a new tab, switching to it, reading content, then switching back to the original tab

Starting URL: https://demoqa.com/browser-windows

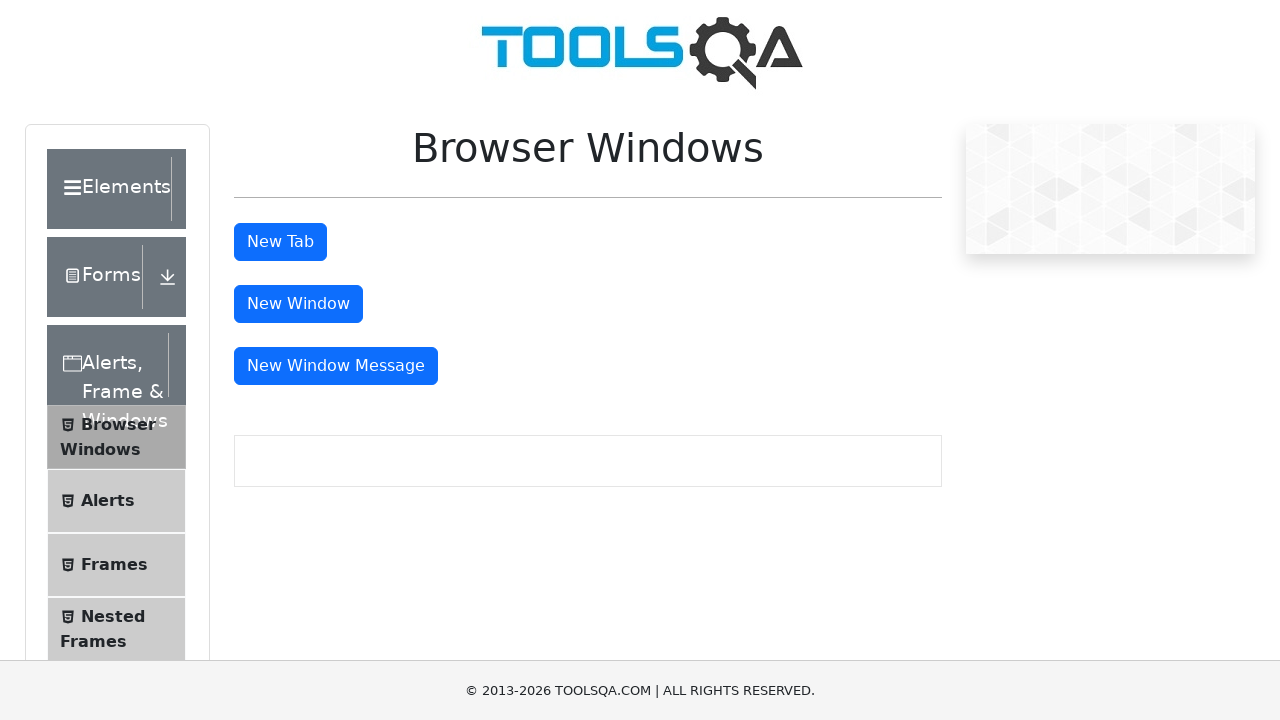

Clicked button to open a new tab at (280, 242) on #tabButton
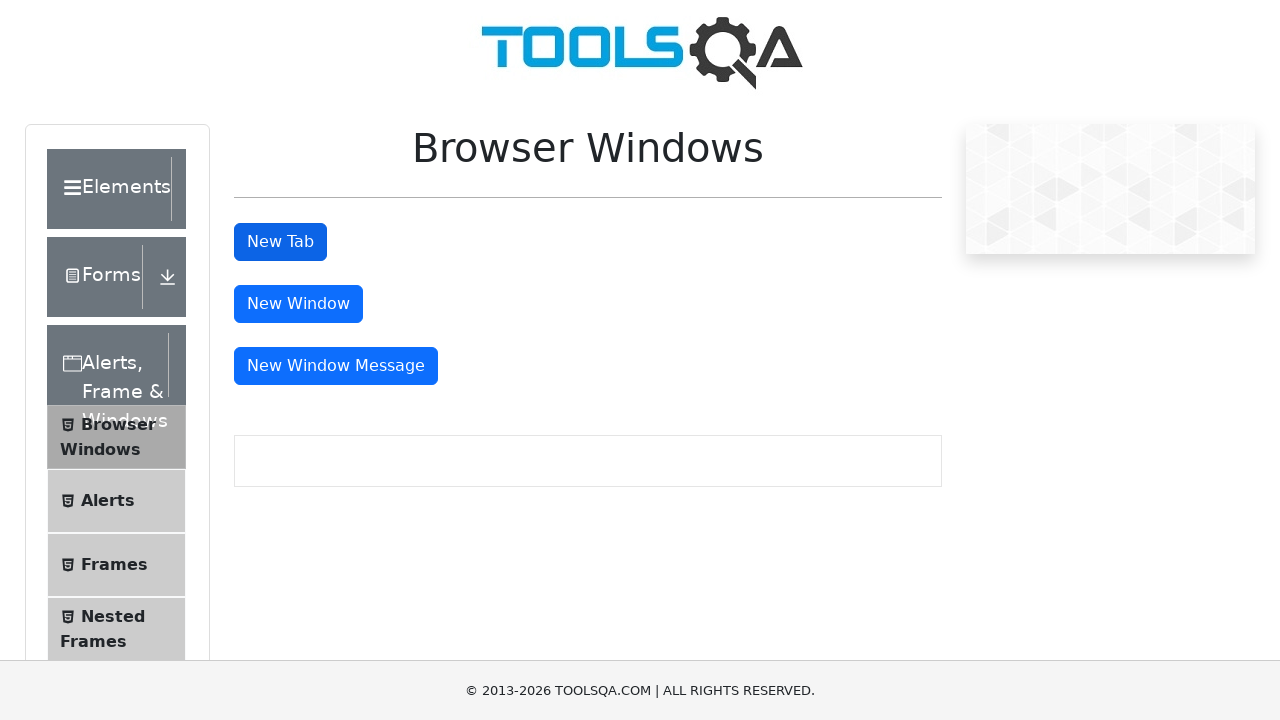

New tab opened and captured at (280, 242) on #tabButton
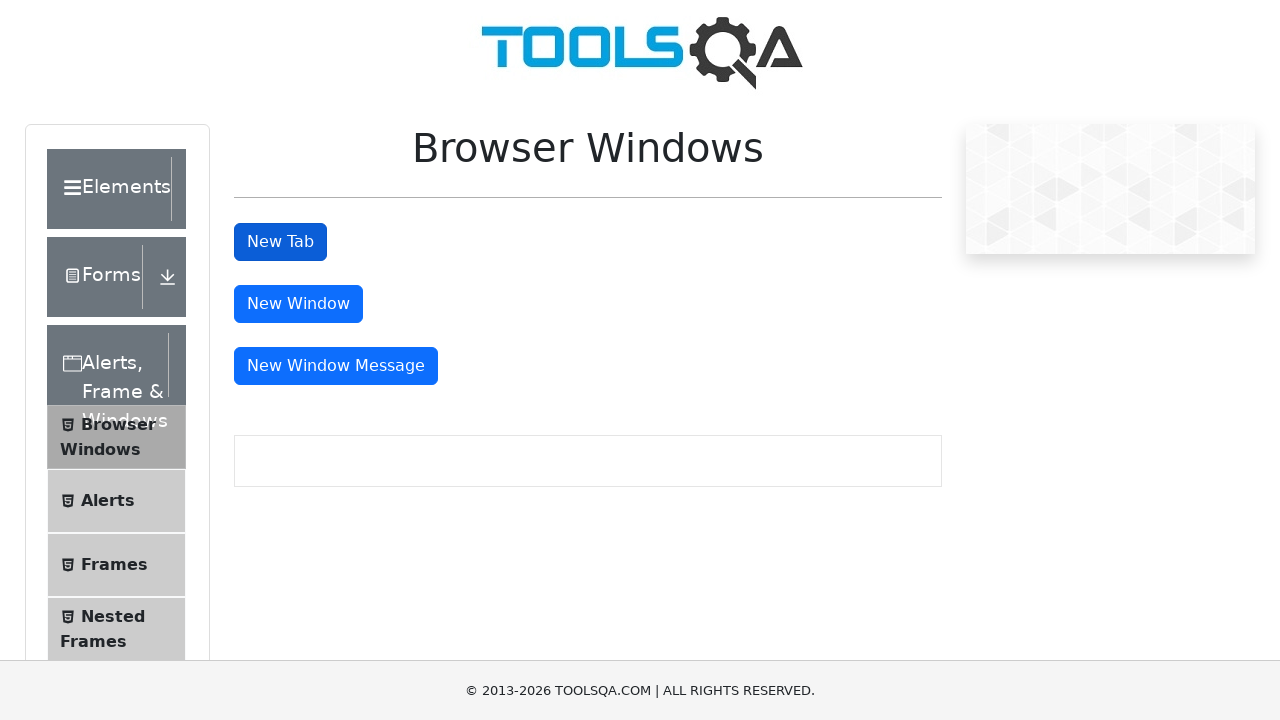

Switched to new tab and waited for page load
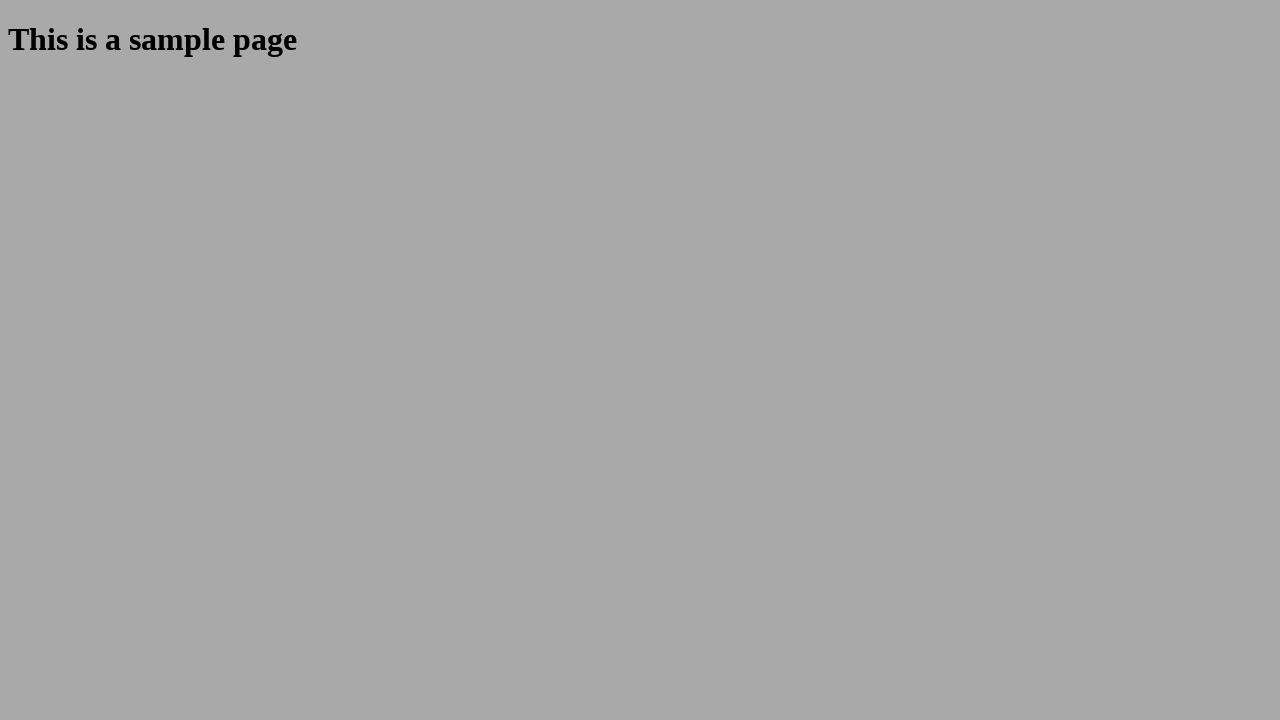

Retrieved heading text from new tab: 'This is a sample page'
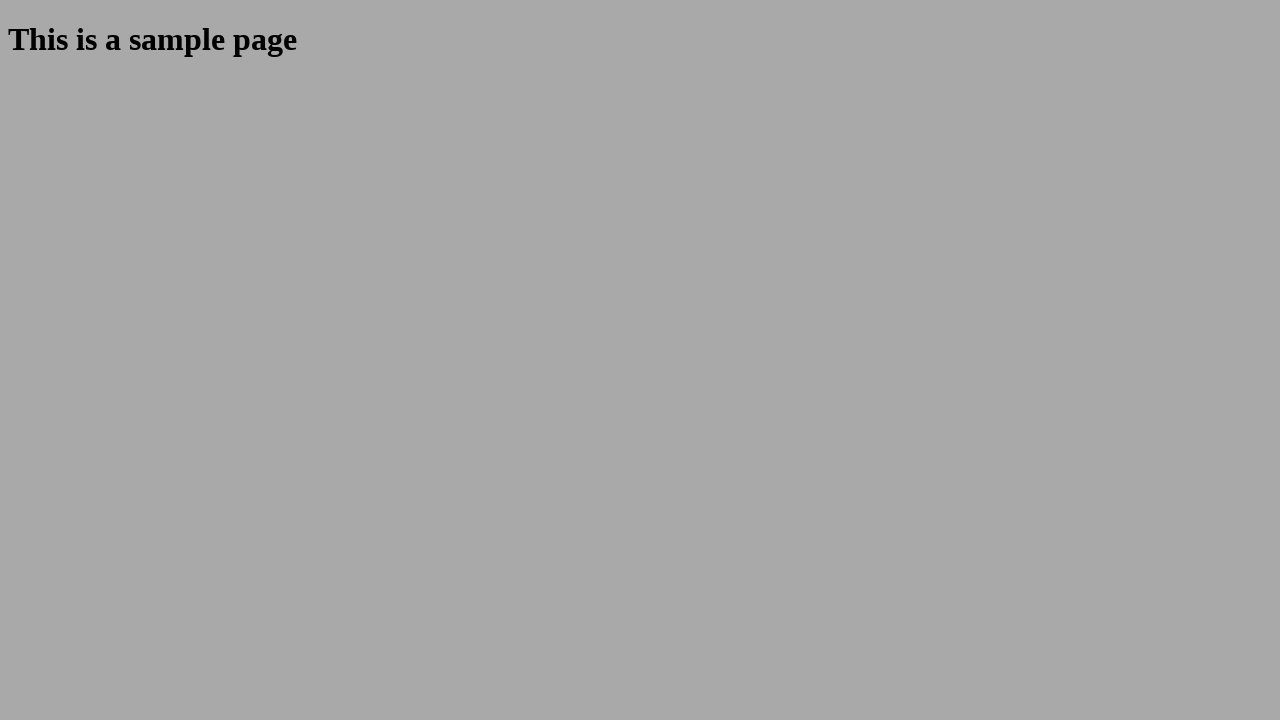

Closed the new tab
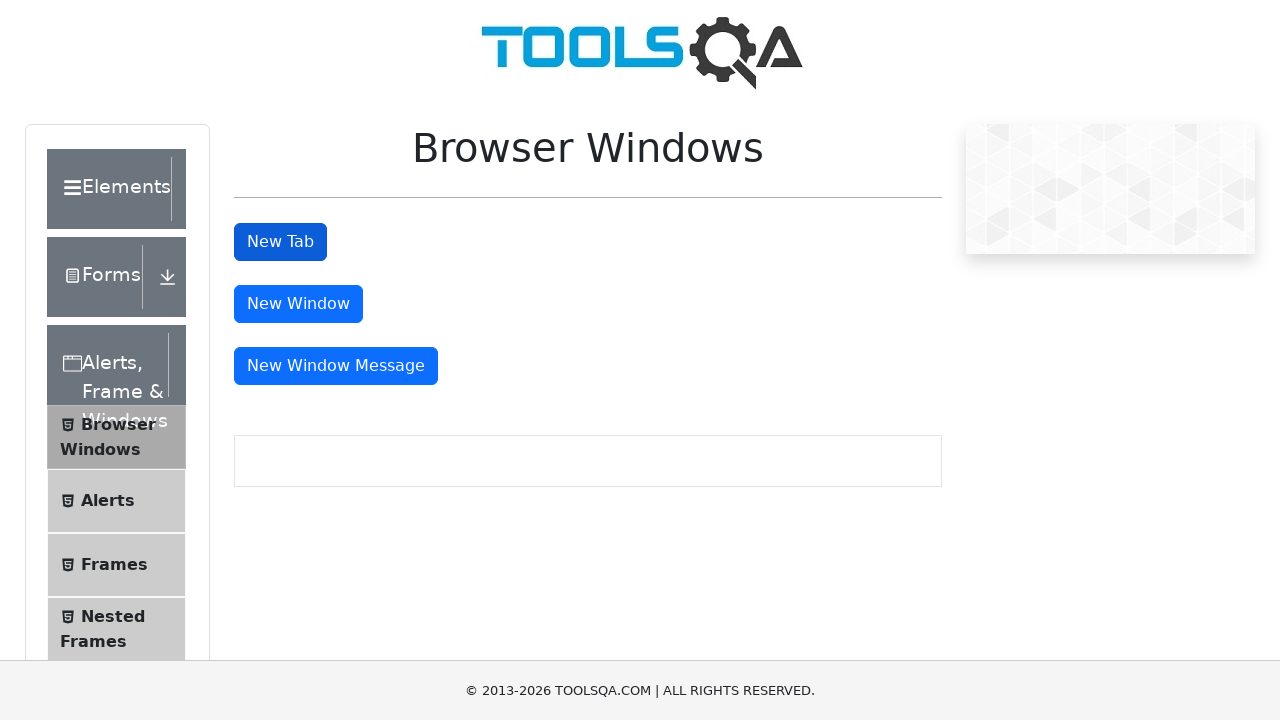

Original tab is active after new tab closed
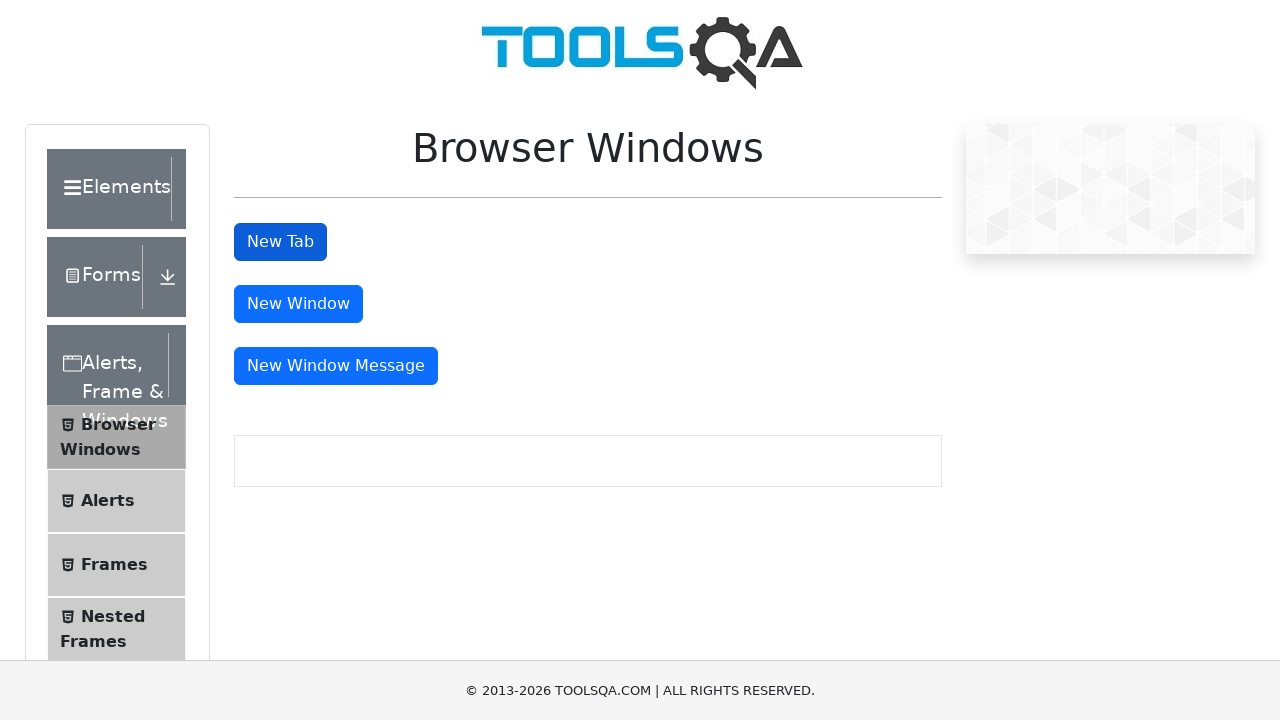

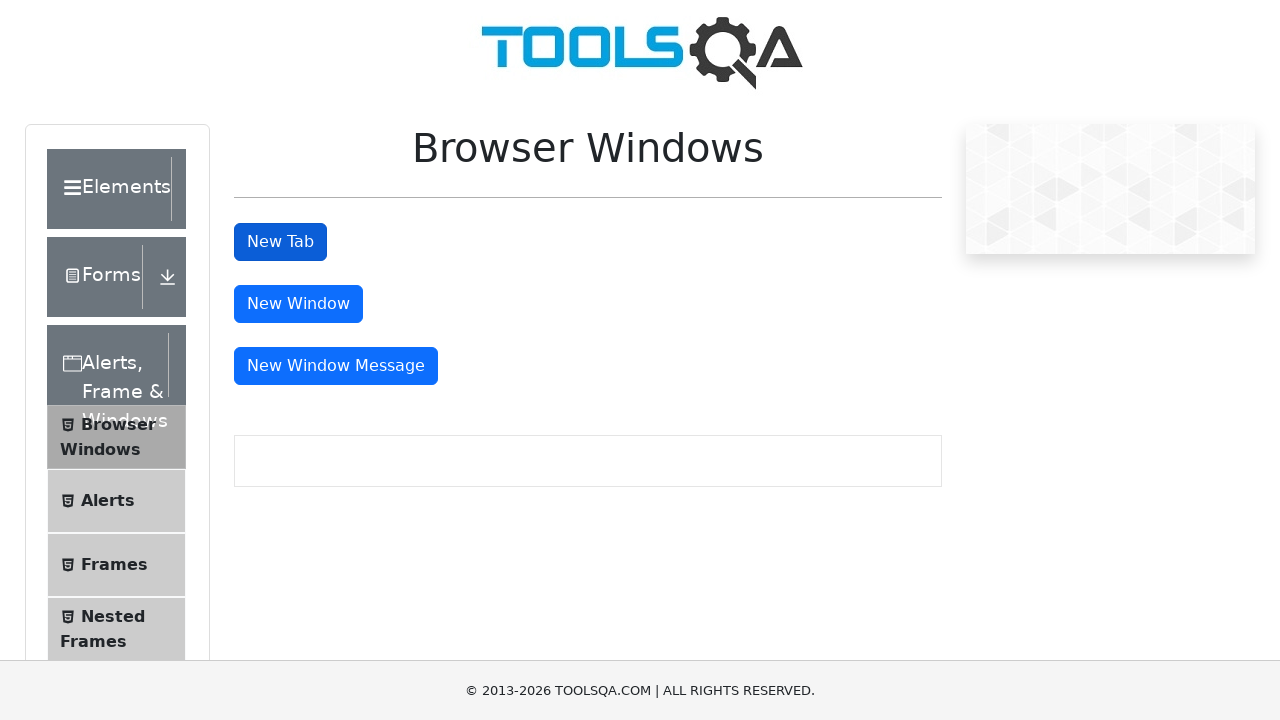